Tests dynamic content loading by clicking a button and waiting for text to appear

Starting URL: https://the-internet.herokuapp.com/dynamic_loading/2

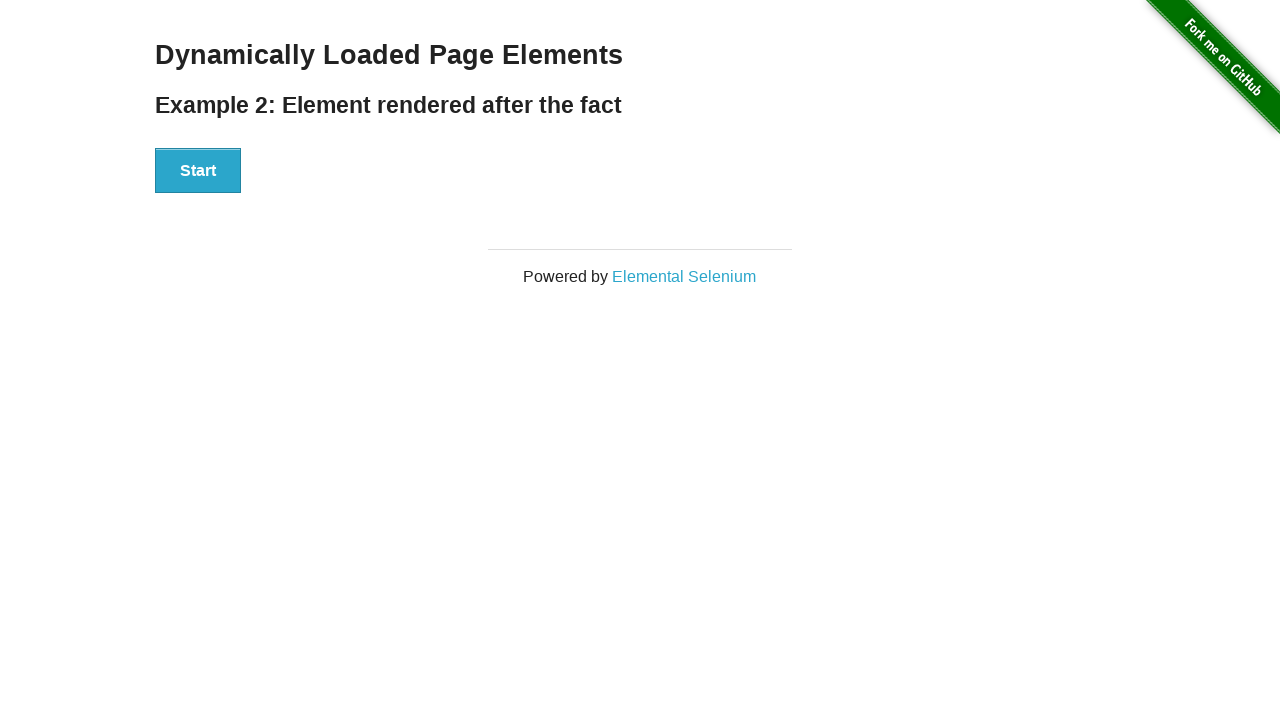

Clicked the Start button to trigger dynamic loading at (198, 171) on #start > button
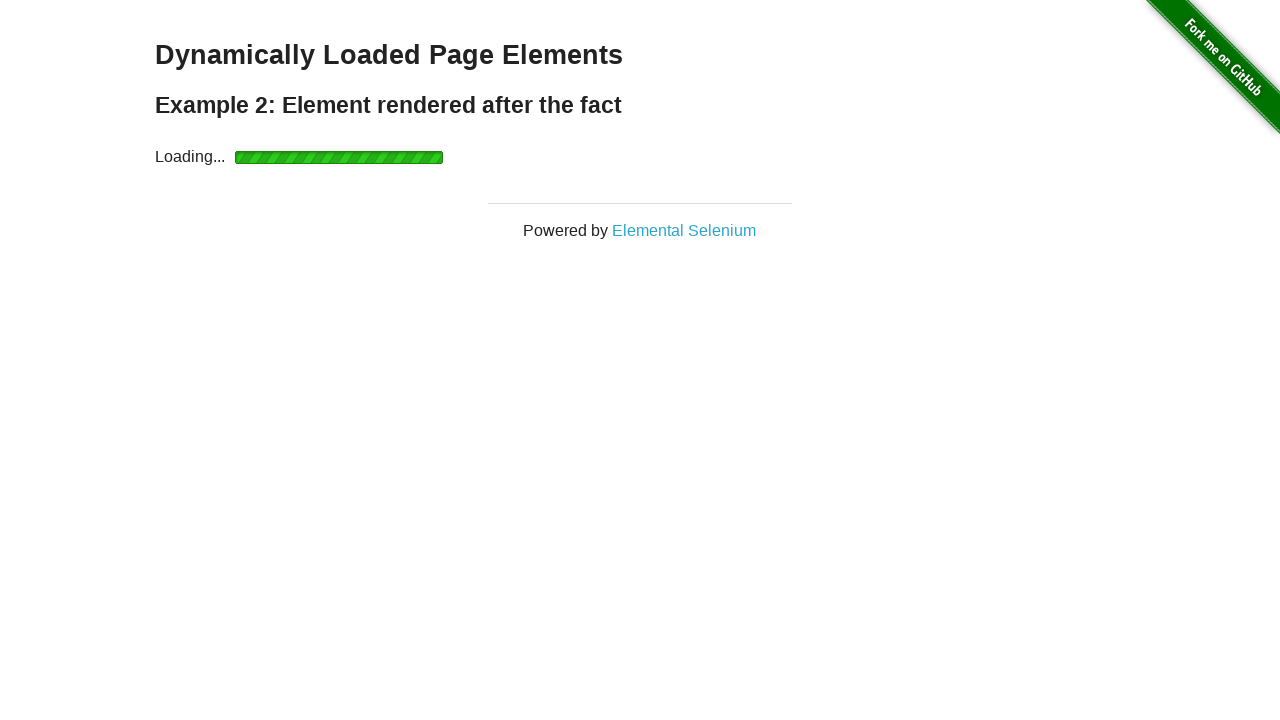

Waited for greeting text to become visible
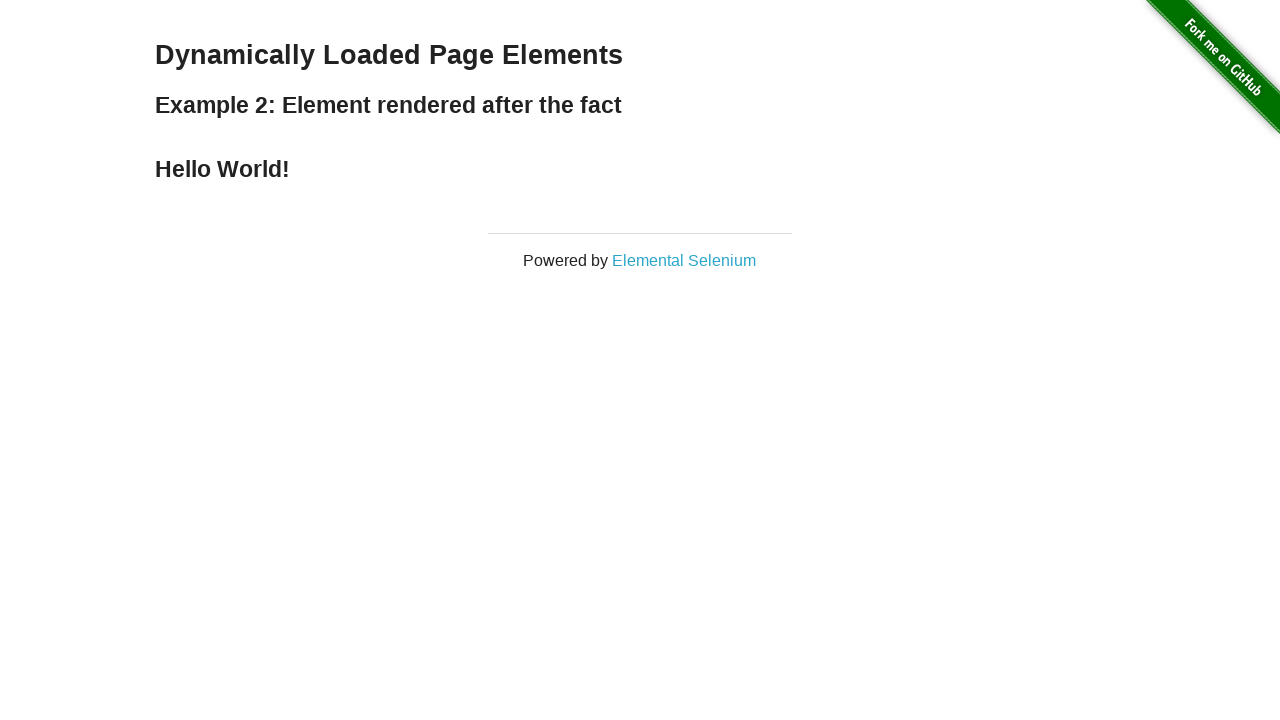

Retrieved greeting text content from #finish element
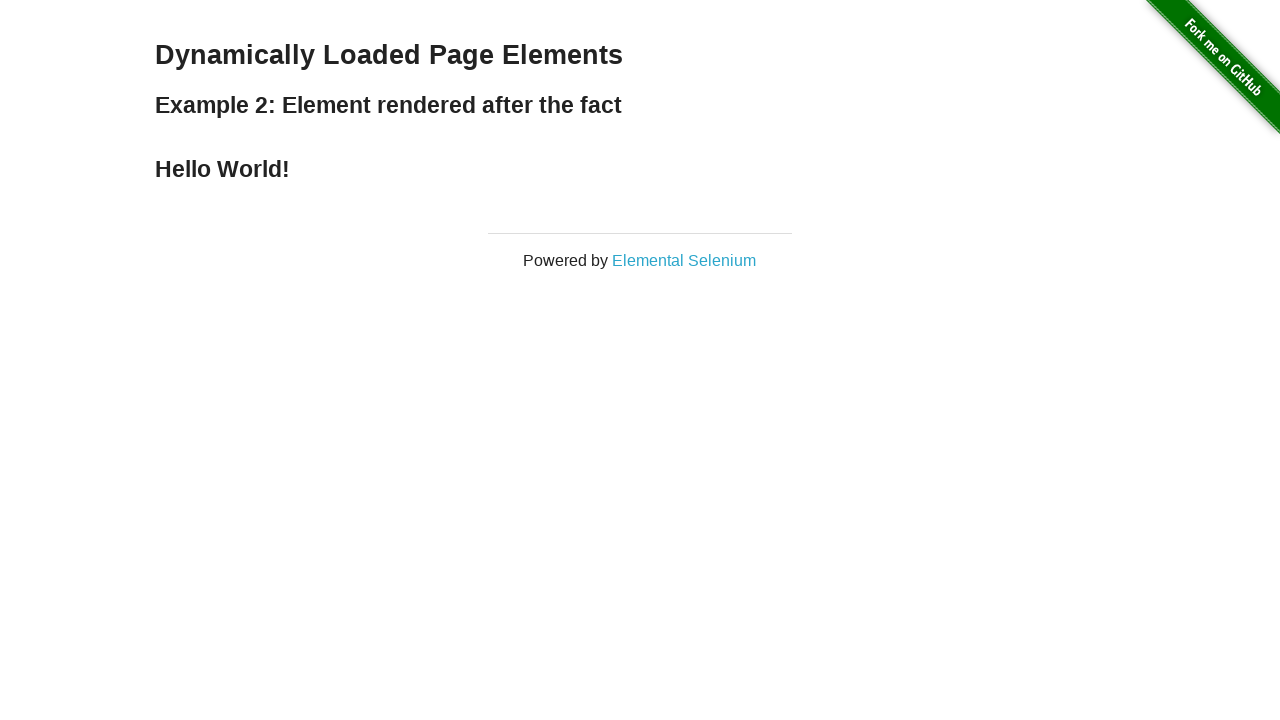

Verified greeting text equals 'Hello World!'
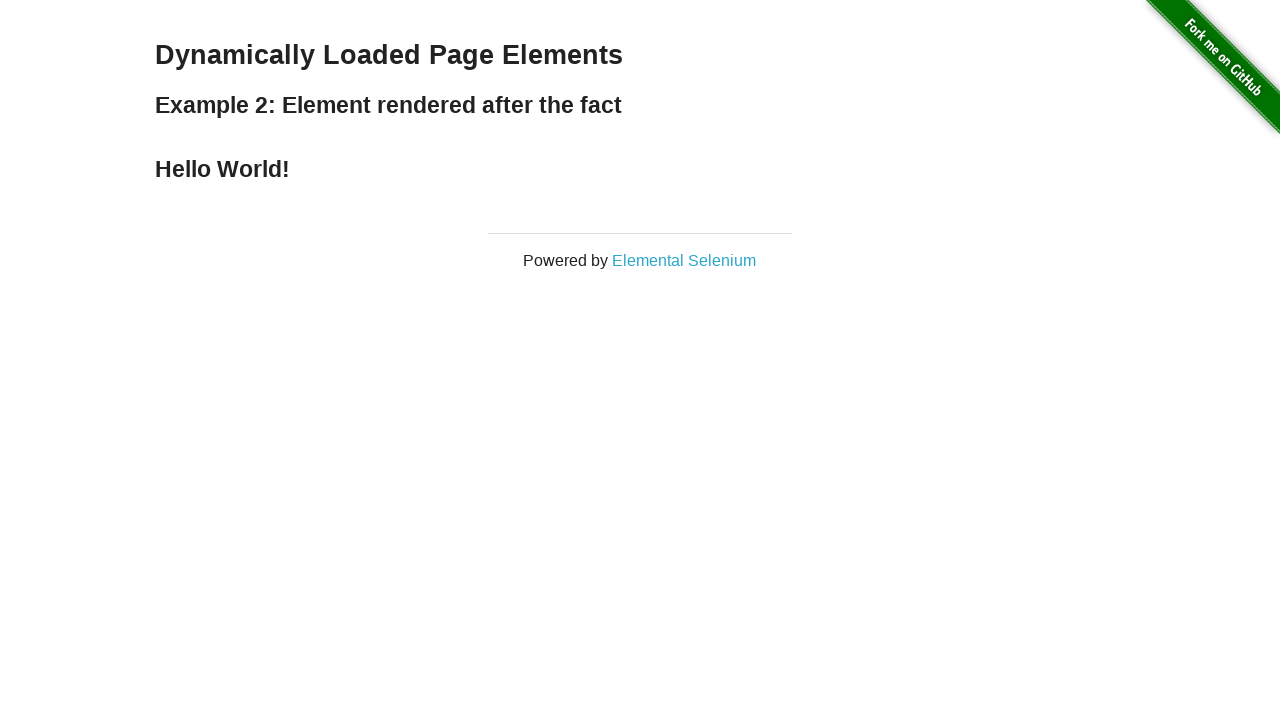

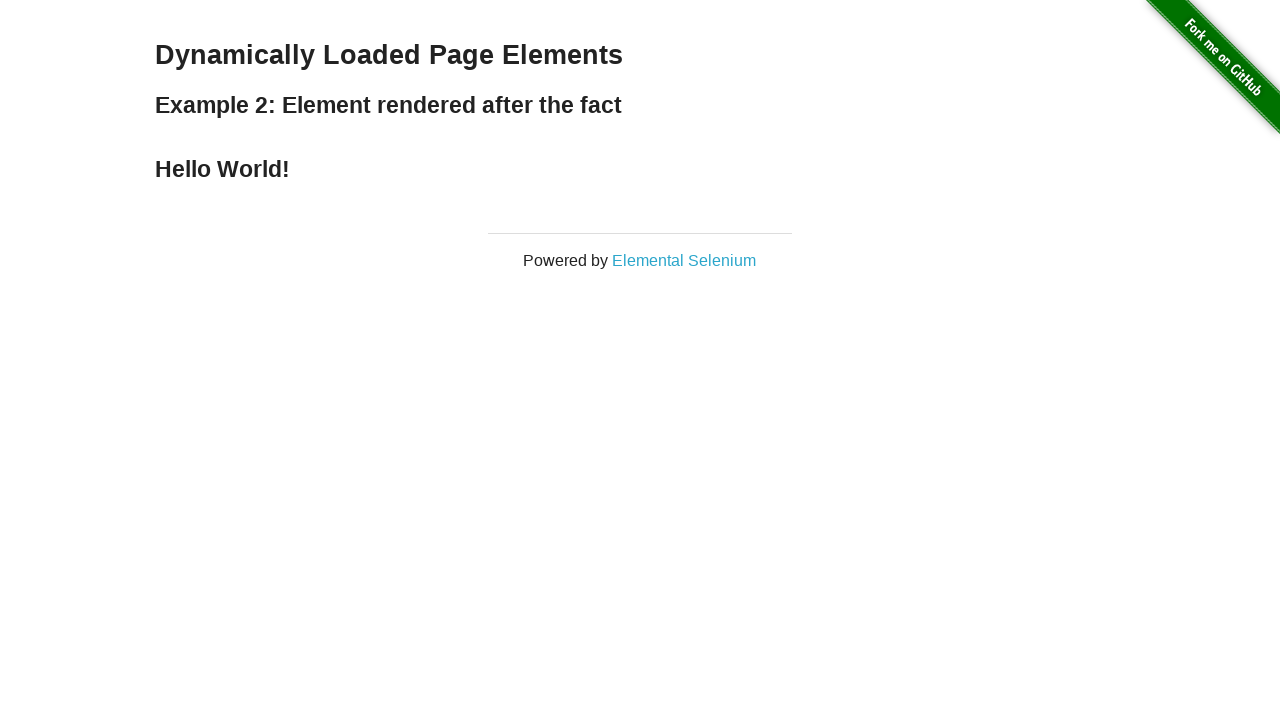